Tests highlighting a target element on a page by temporarily changing its CSS border style to a red dashed border, then reverting back to the original style.

Starting URL: http://the-internet.herokuapp.com/large

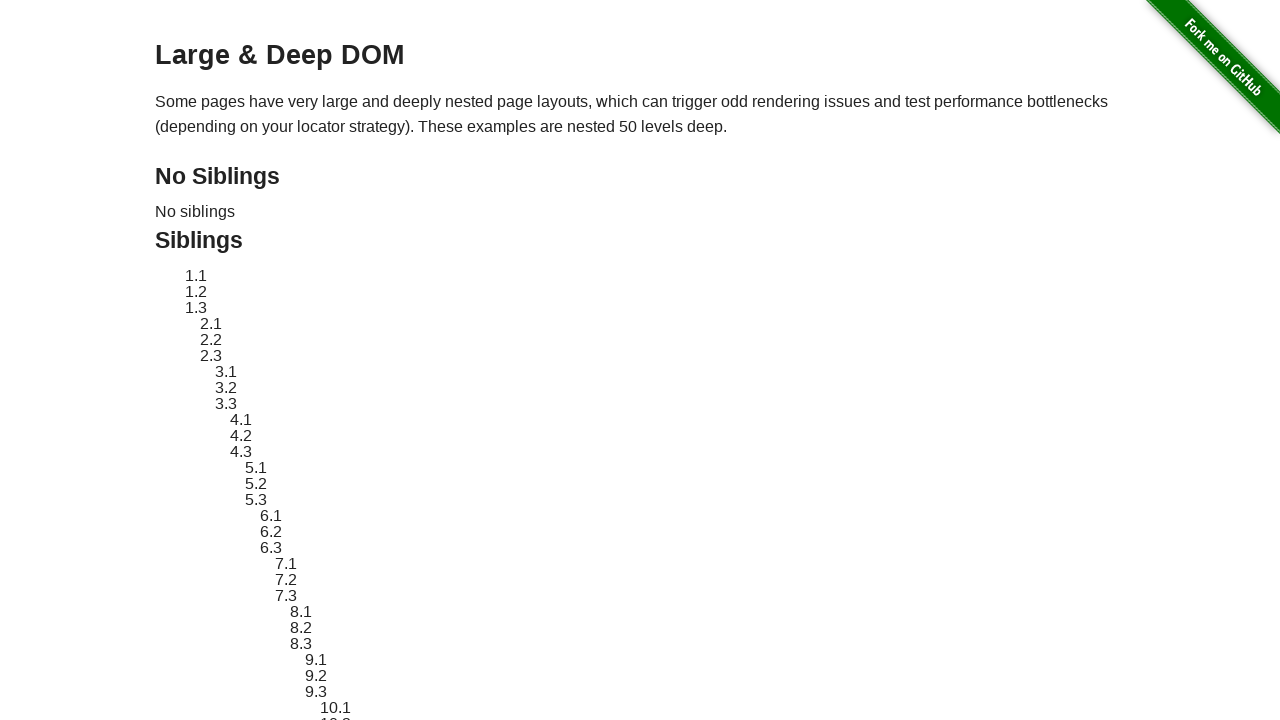

Located target element #sibling-2.3
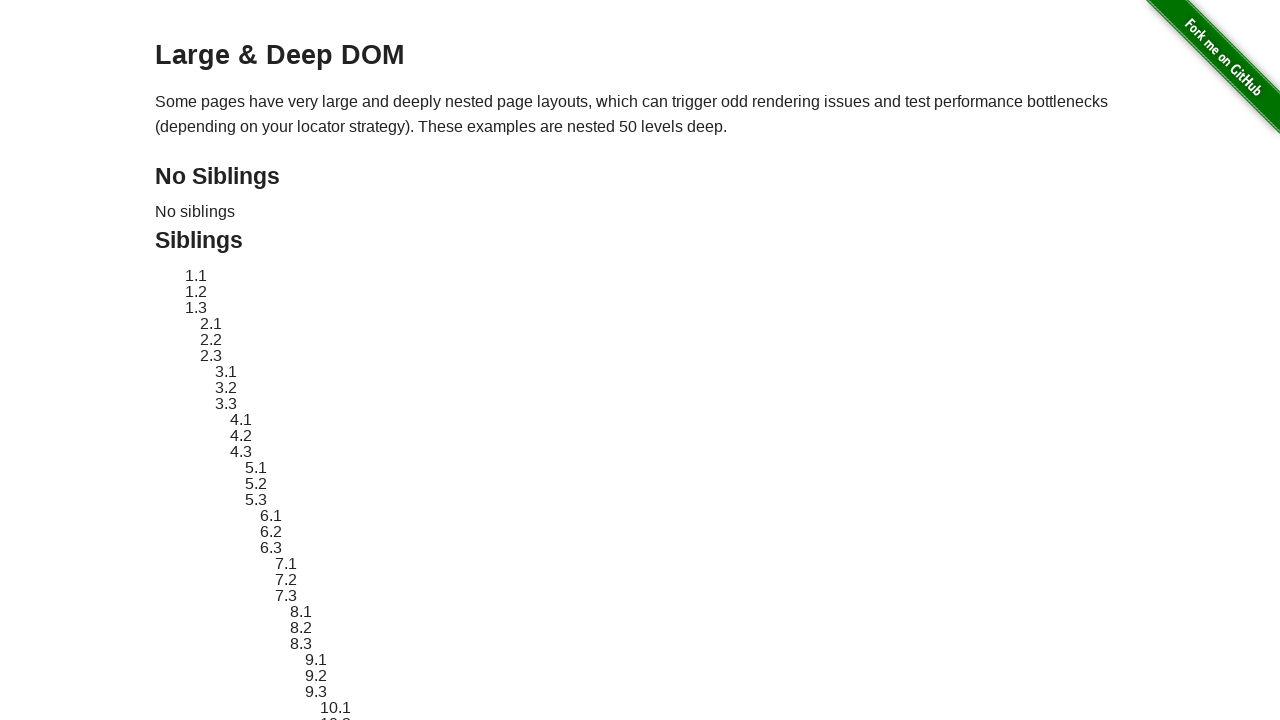

Target element became visible
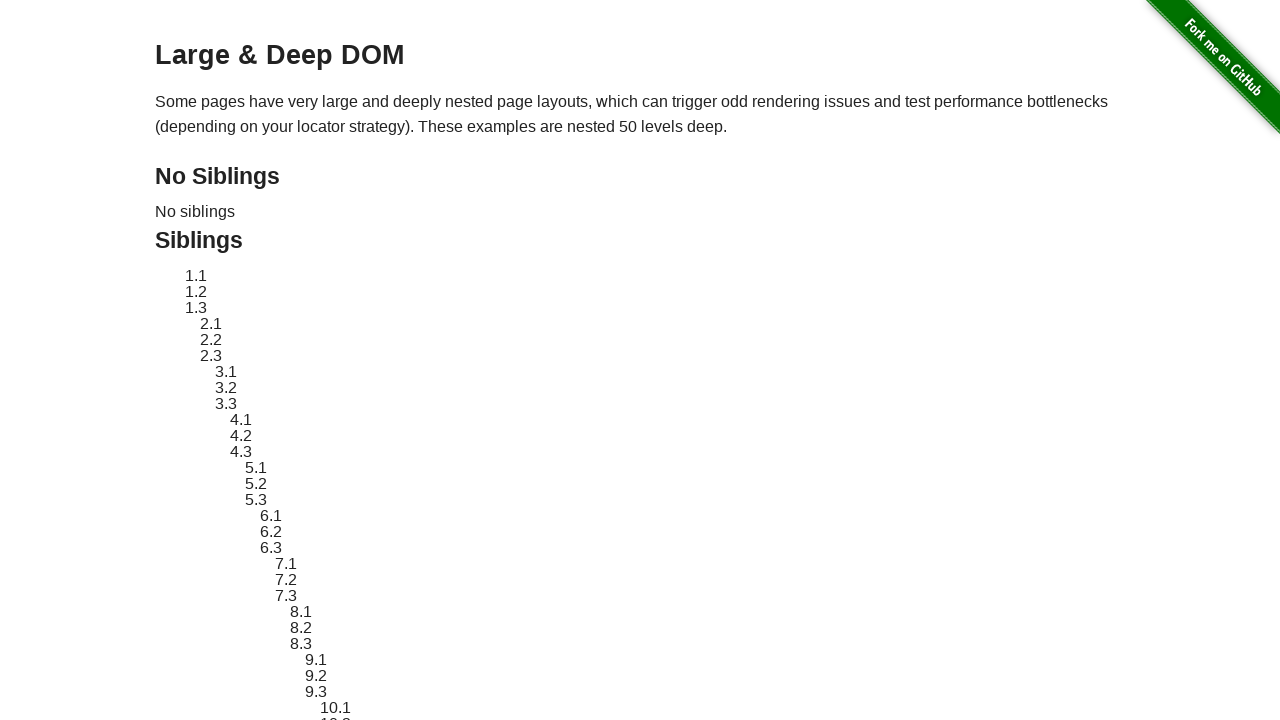

Stored original style attribute
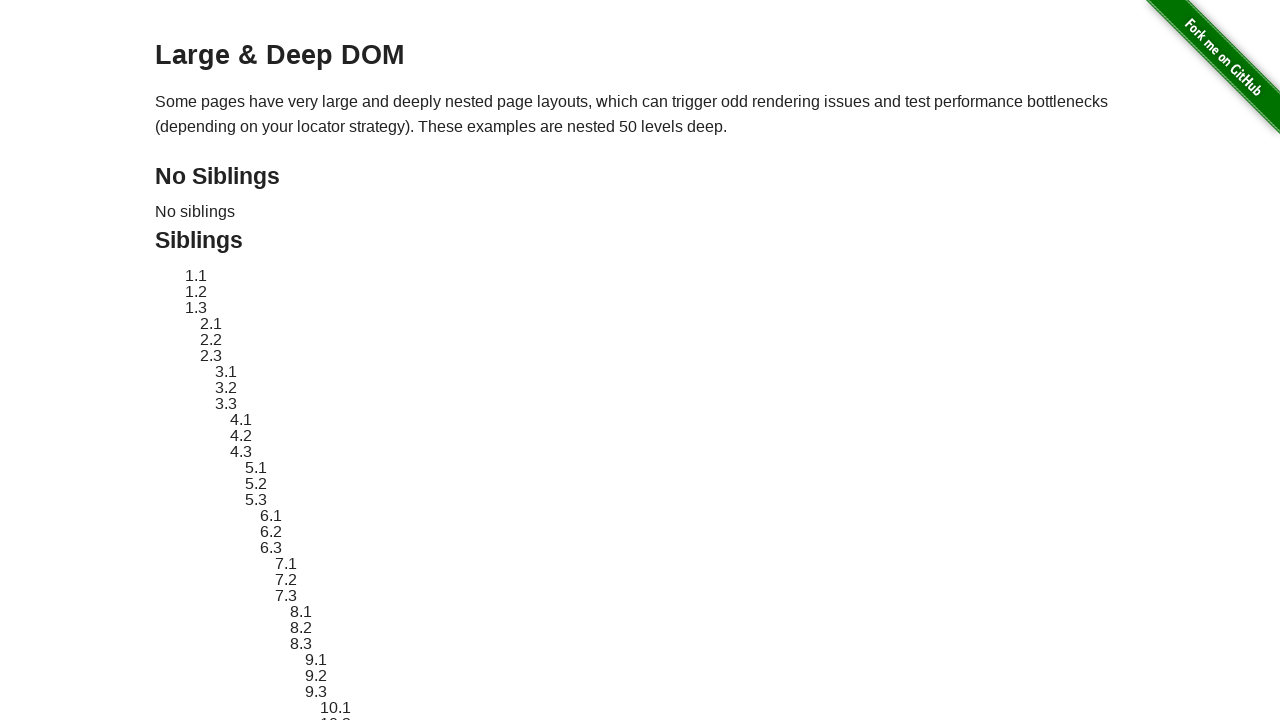

Applied red dashed border highlight to target element
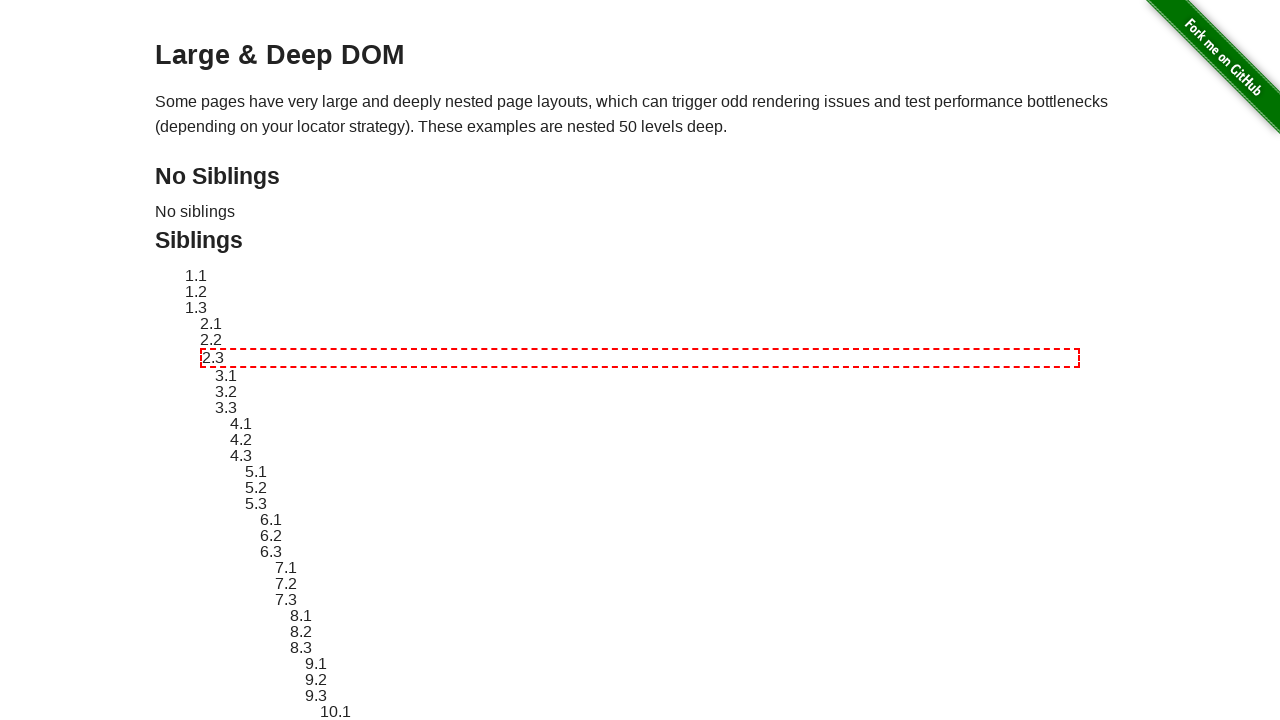

Waited 2 seconds to display highlight
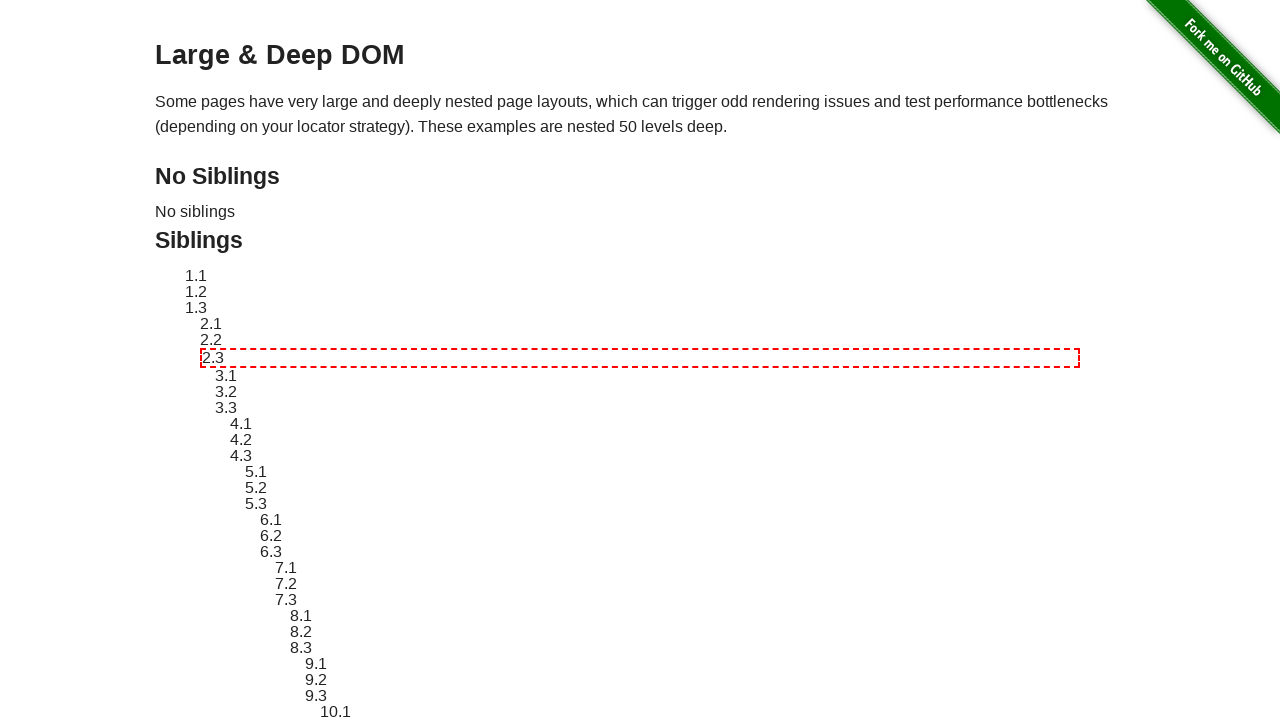

Reverted target element to original style
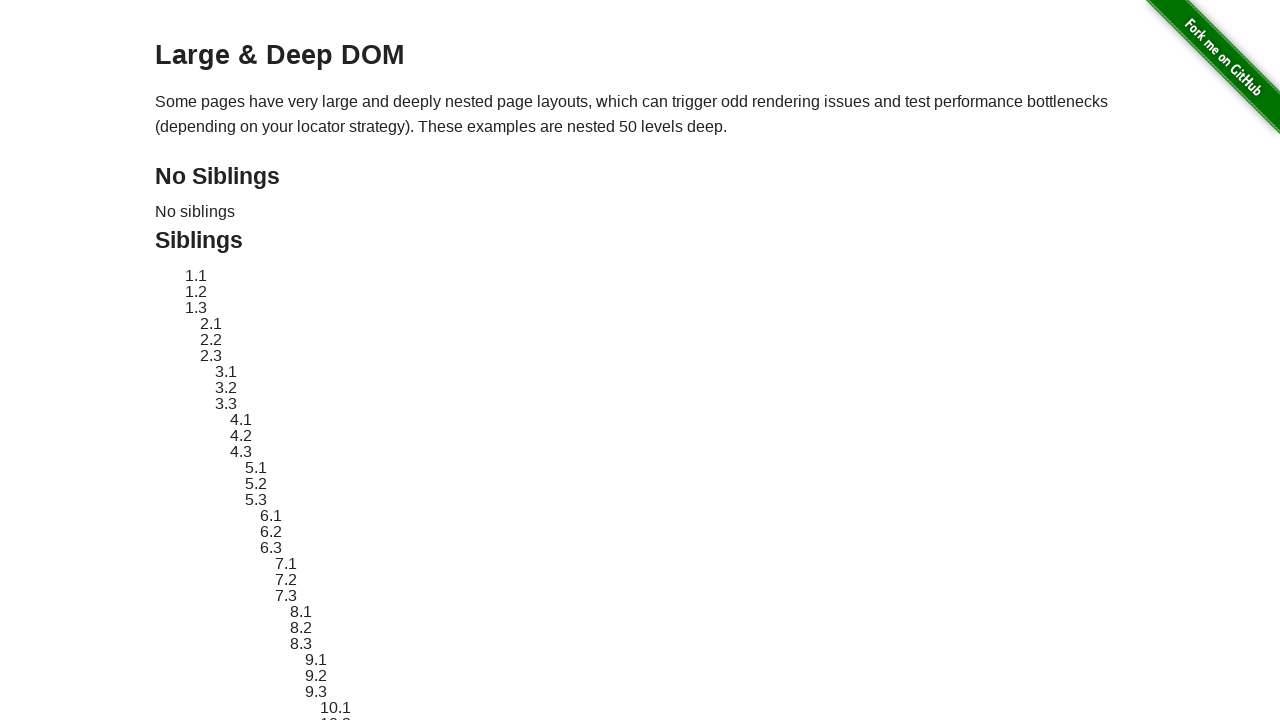

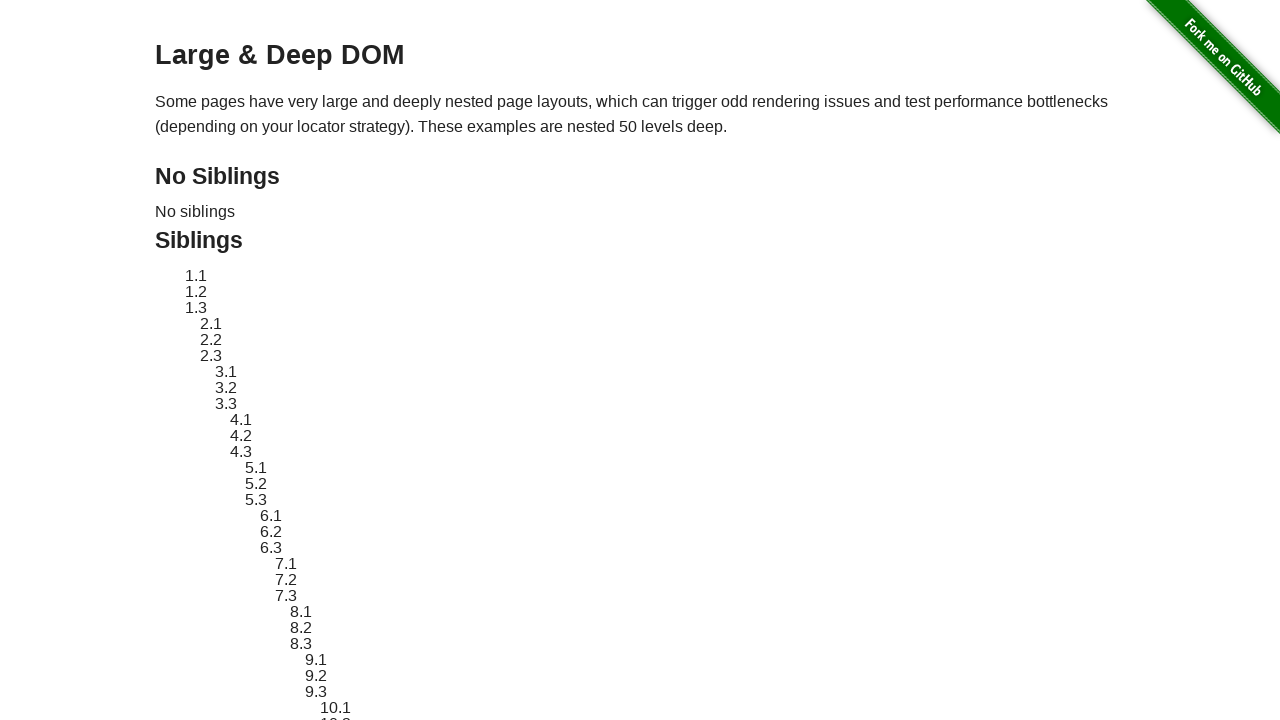